Tests the number input field by navigating to the Inputs page and entering a numeric value.

Starting URL: https://the-internet.herokuapp.com

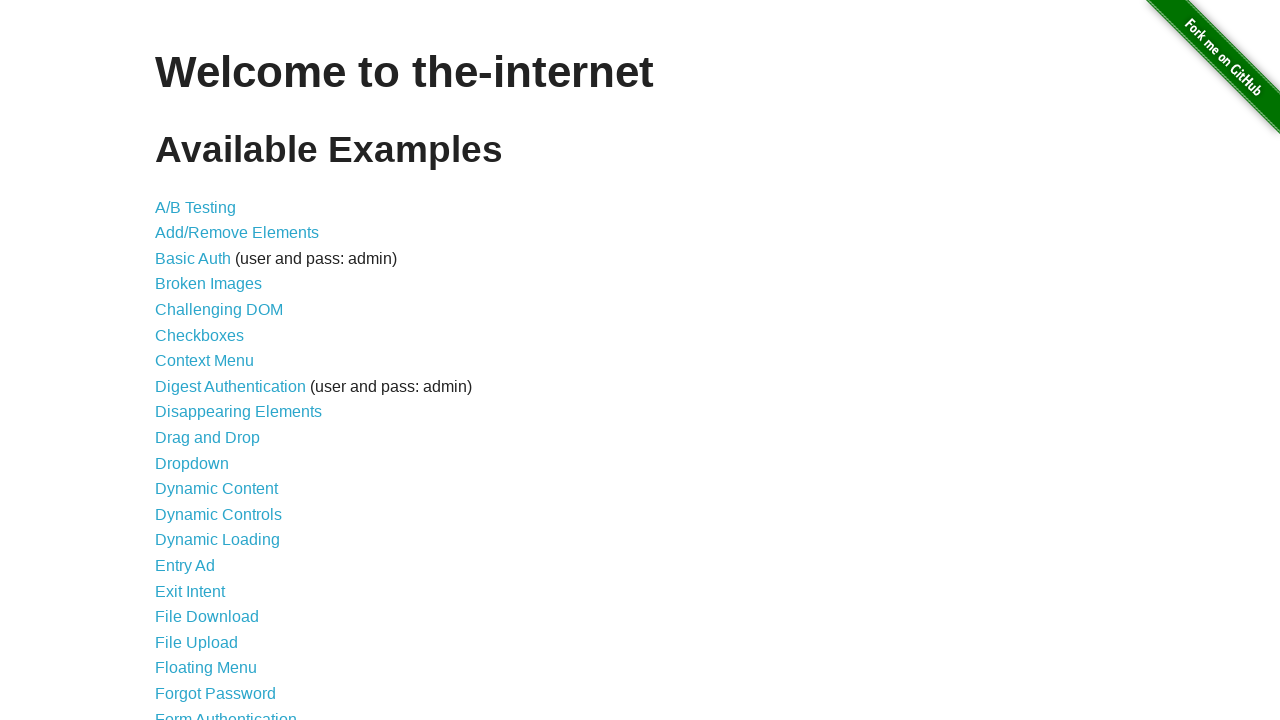

Clicked on Inputs link at (176, 361) on text=Inputs
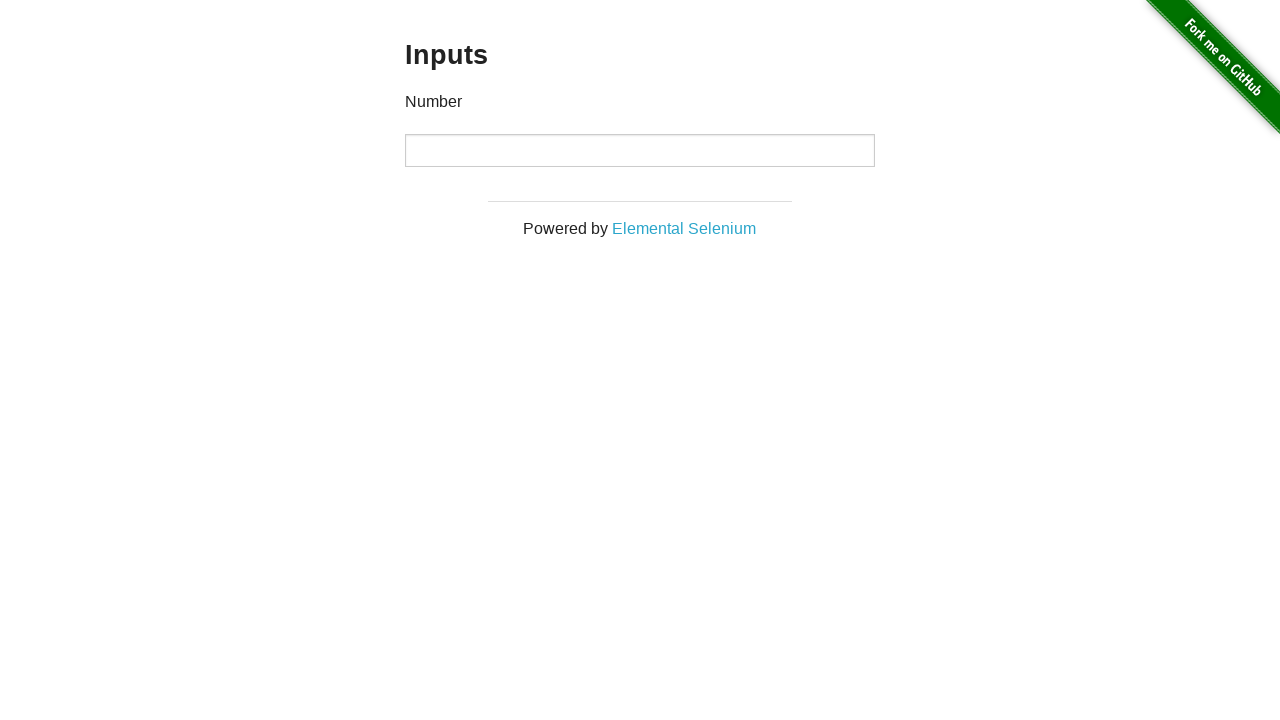

Entered numeric value '20' into the number input field on //div[@class='example']/input[@type='number']
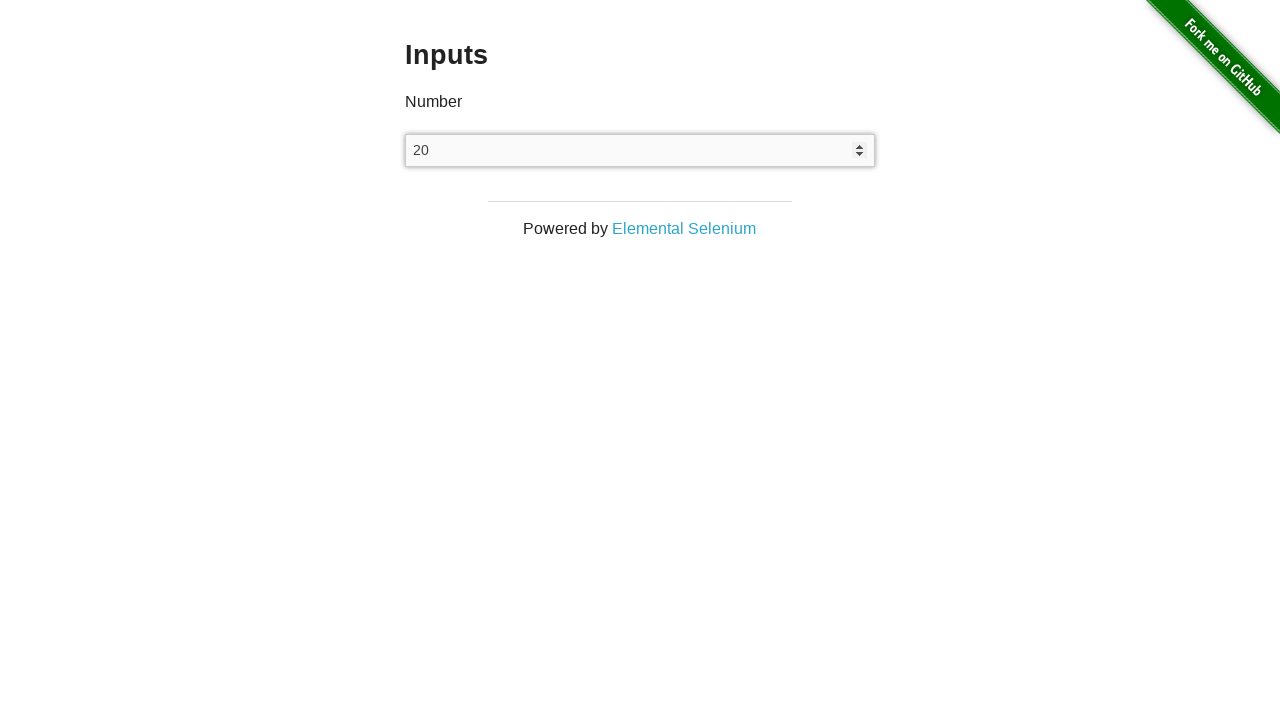

Navigated back to main page
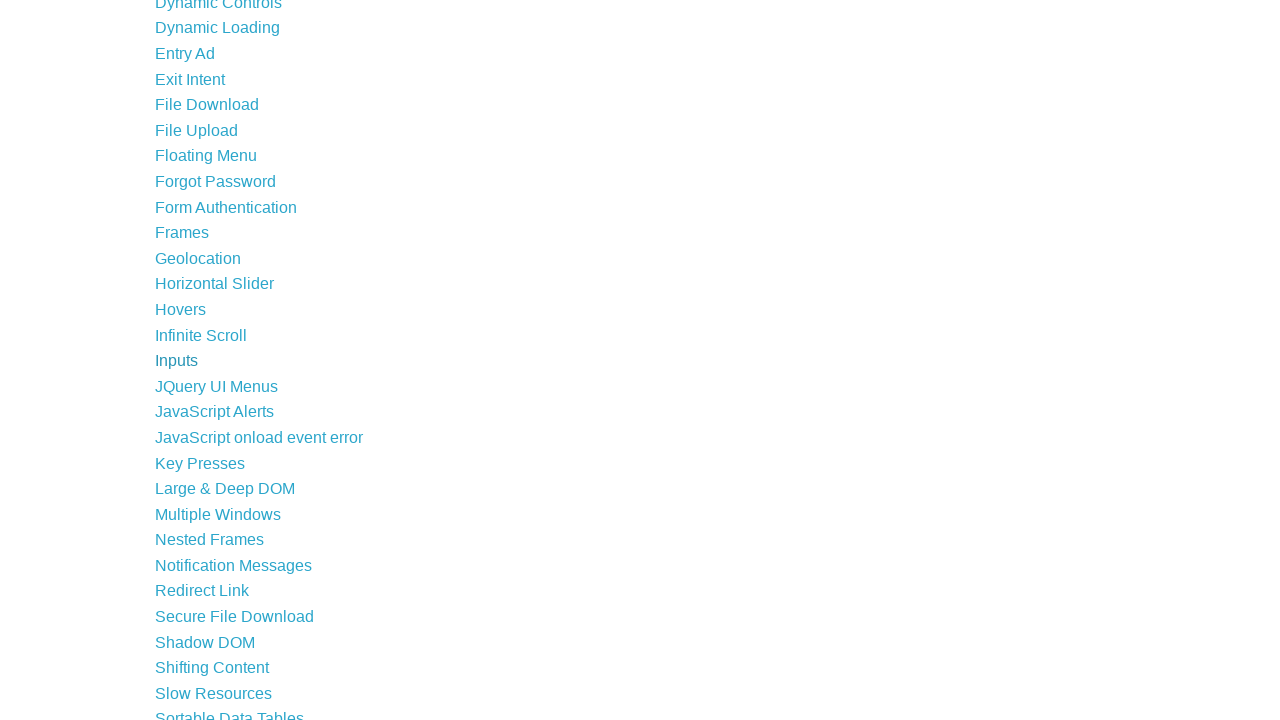

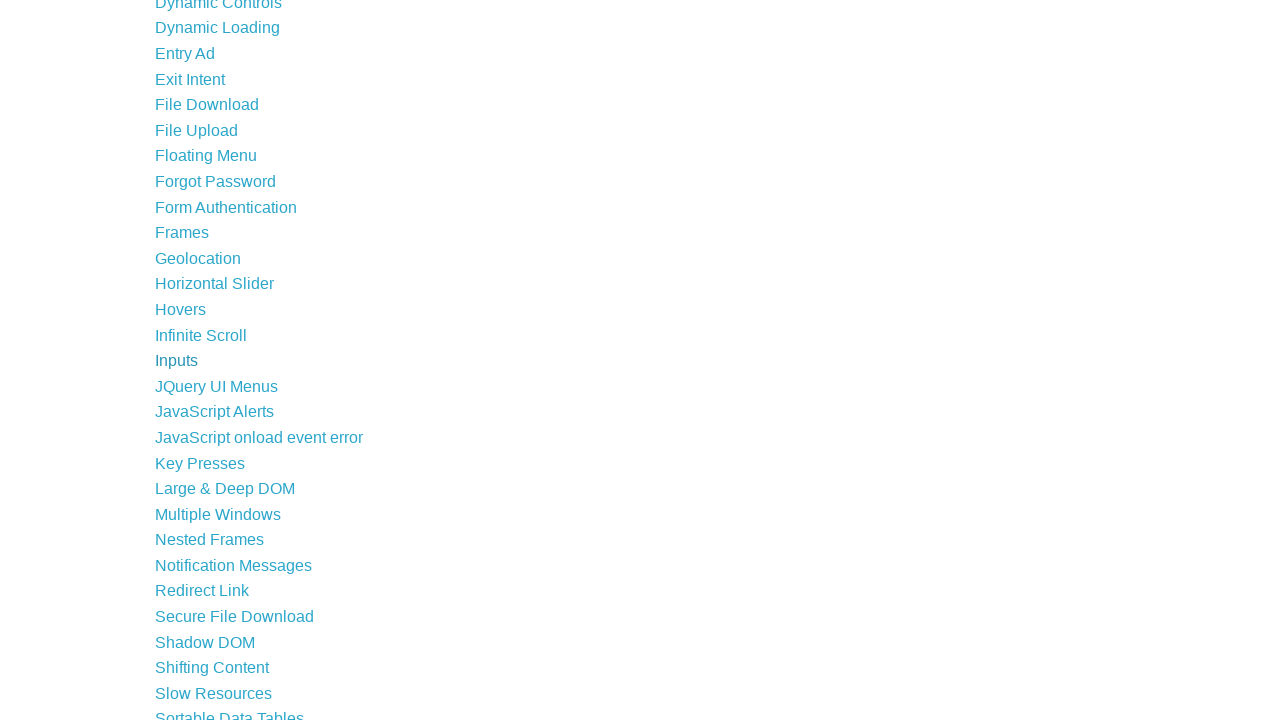